Tests dynamic content by clicking a refresh button and verifying updated content is displayed

Starting URL: https://the-internet.herokuapp.com/dynamic_content?with_content=static

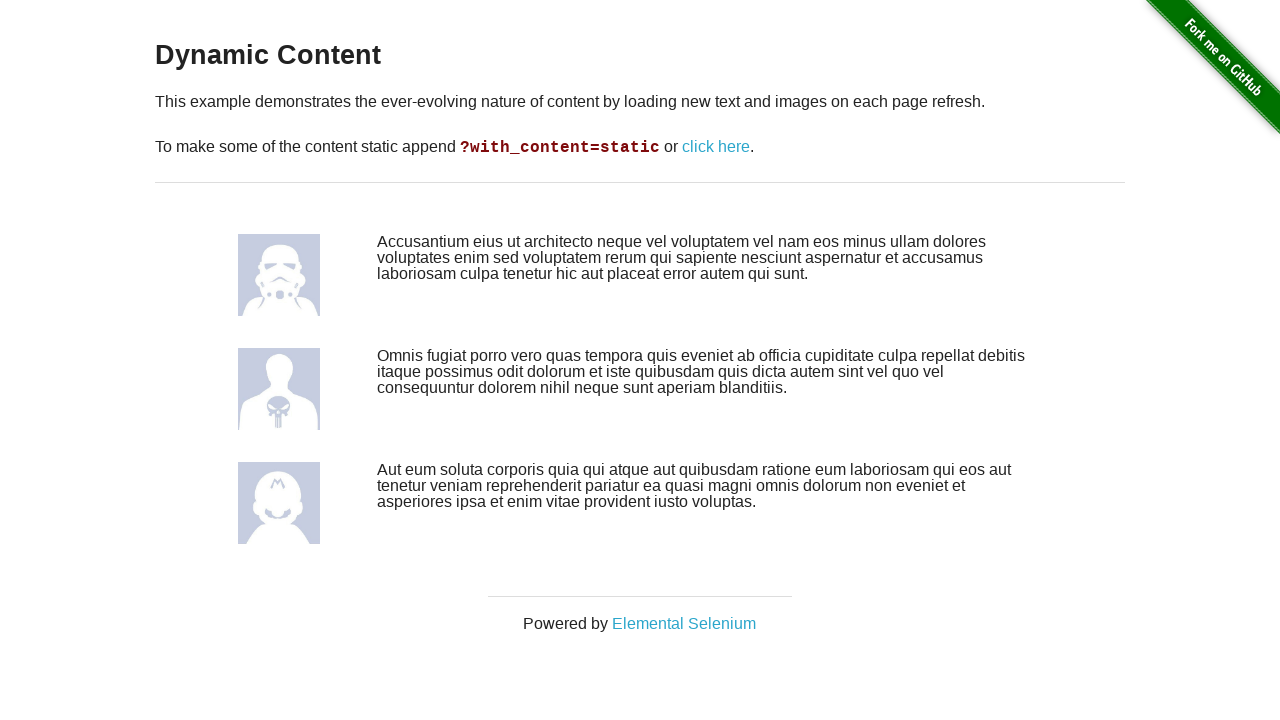

Clicked the refresh button to trigger dynamic content update at (716, 147) on xpath=//*[@id='content']/div/p[2]/a
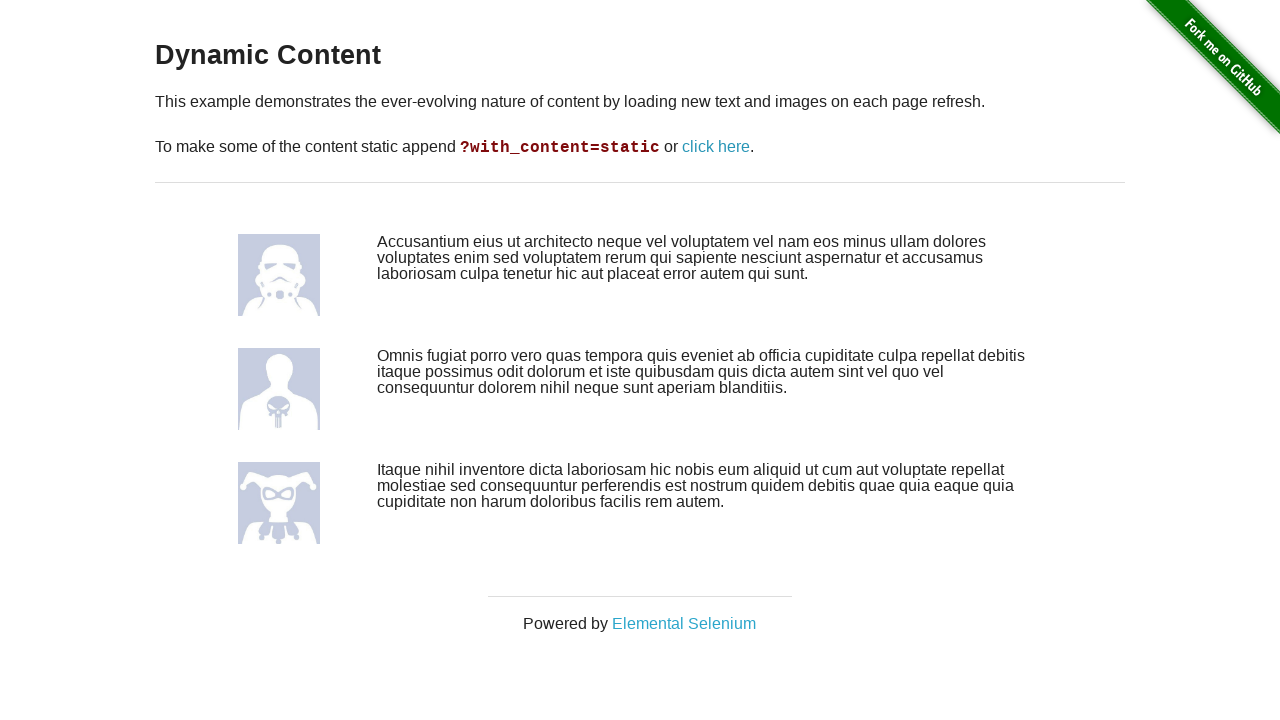

Waited for updated content to be visible after refresh
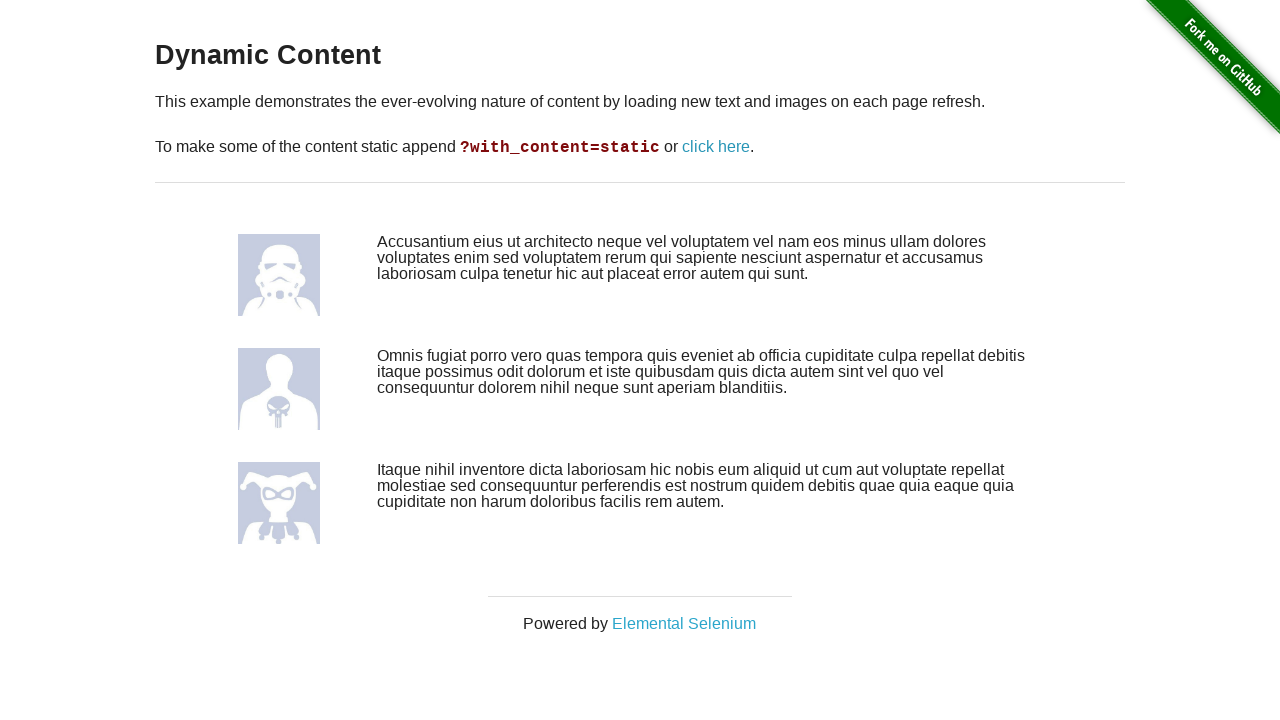

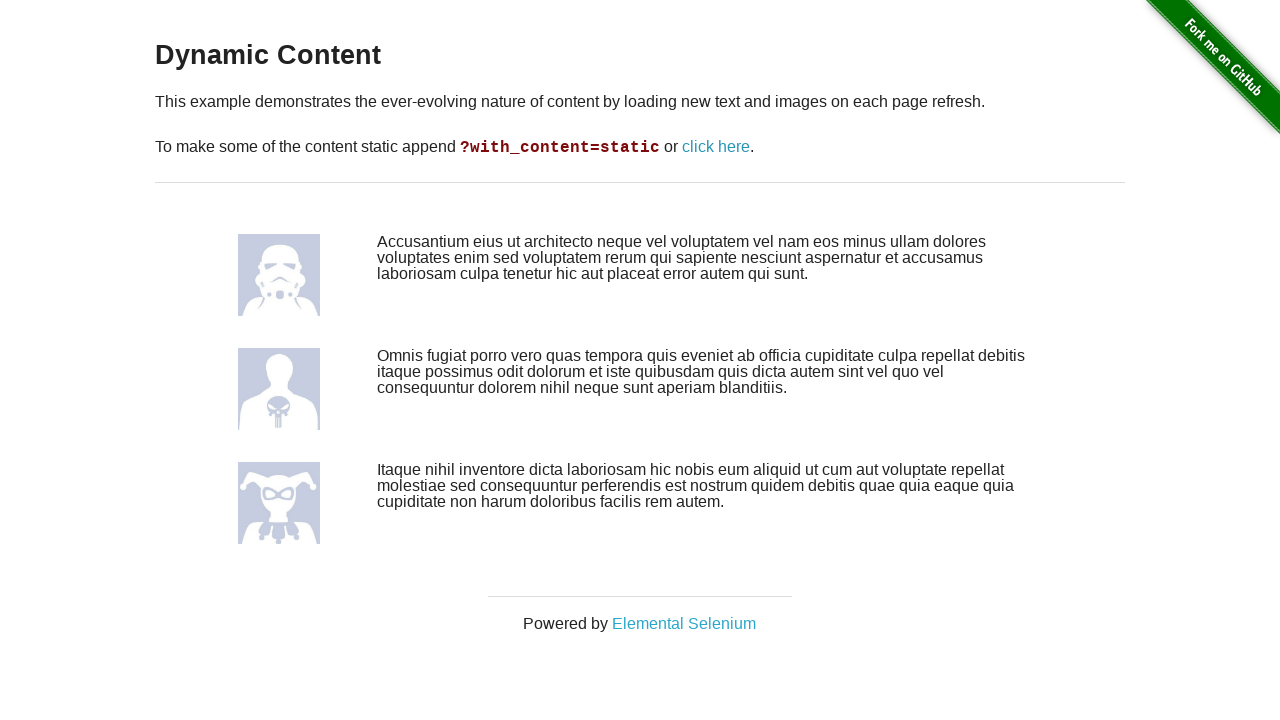